Tests Google Translate by entering Hebrew text and waiting for the translation output to appear

Starting URL: https://translate.google.com

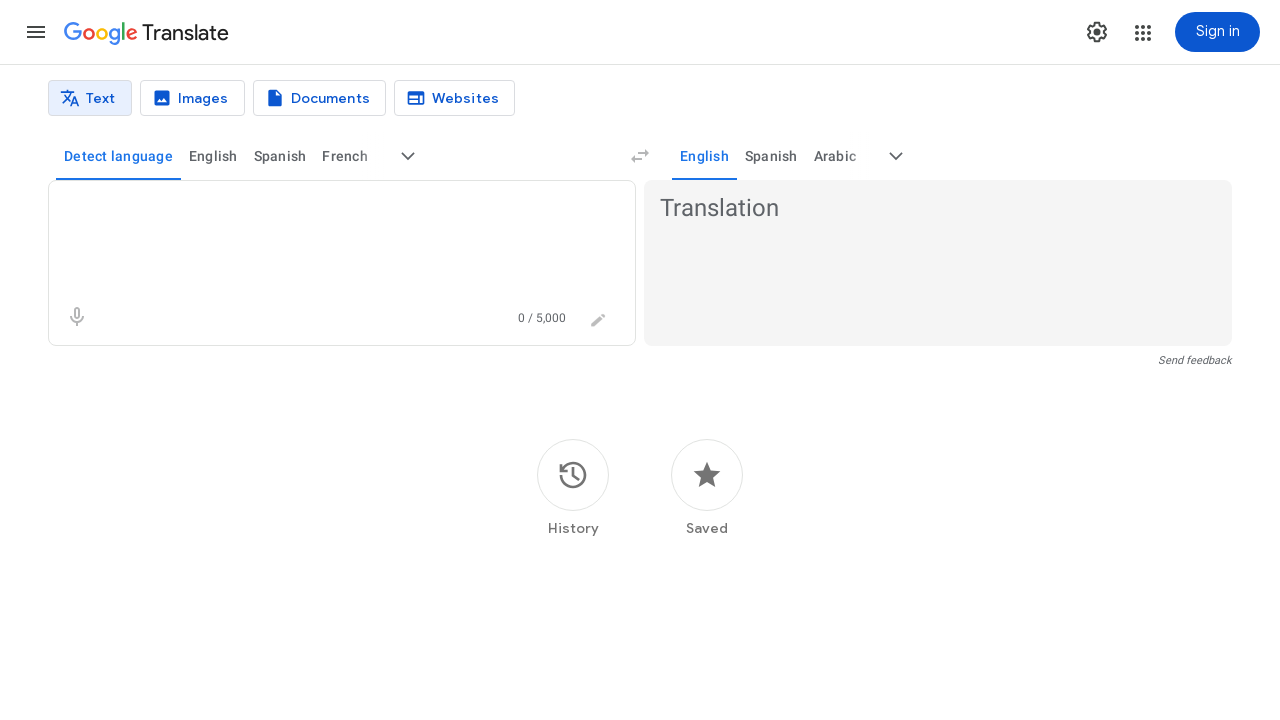

Clicked on the input text area for Google Translate at (324, 209) on .er8xn
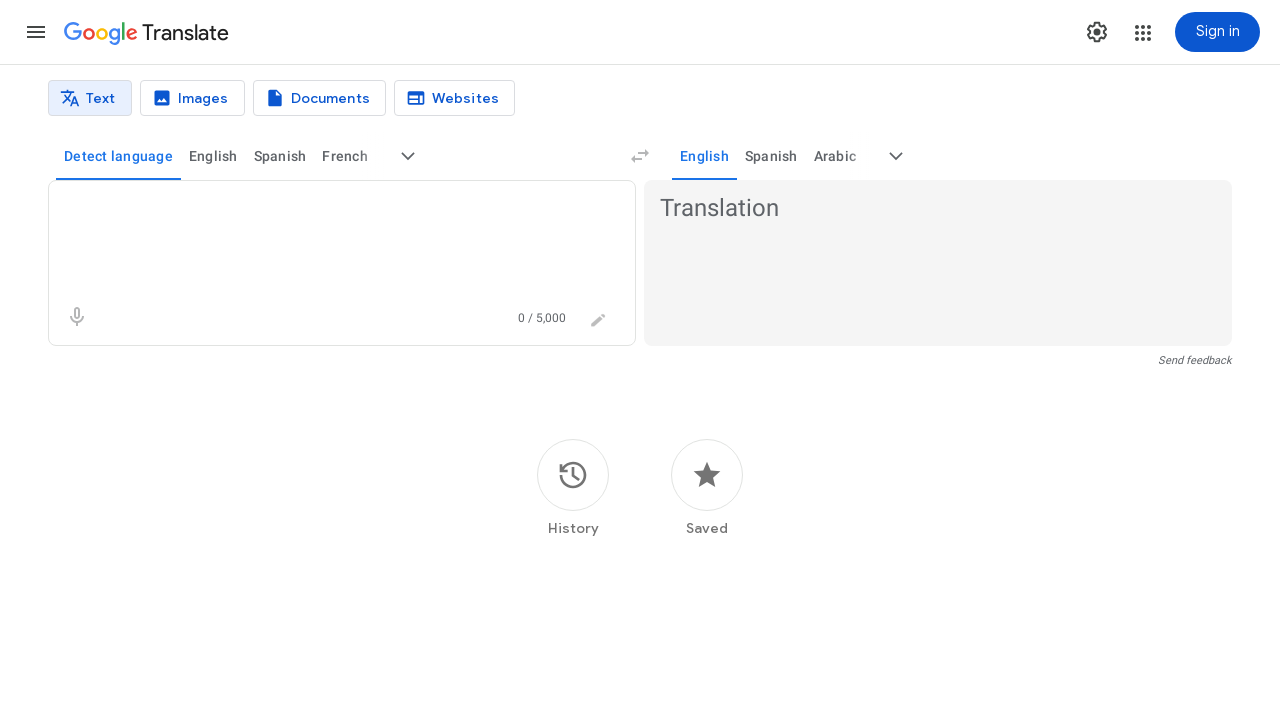

Entered Hebrew text 'שלום' (hello) into the input field on .er8xn
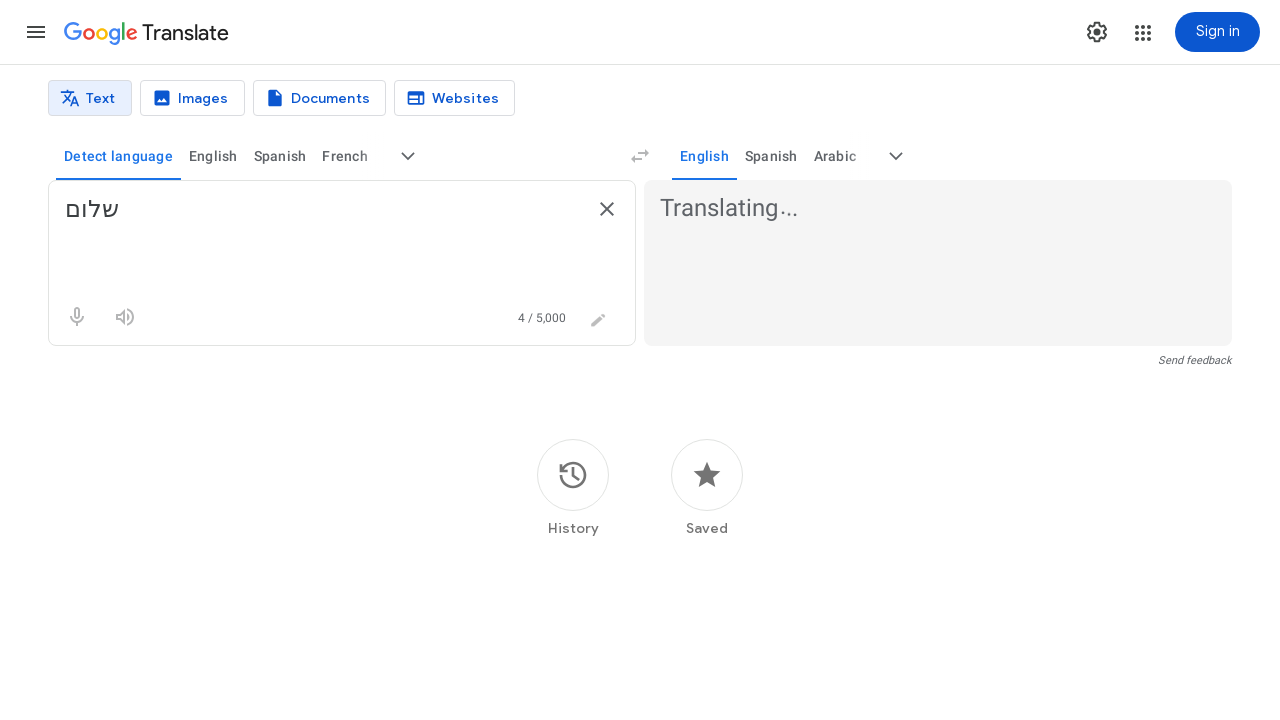

Translation output appeared on the page
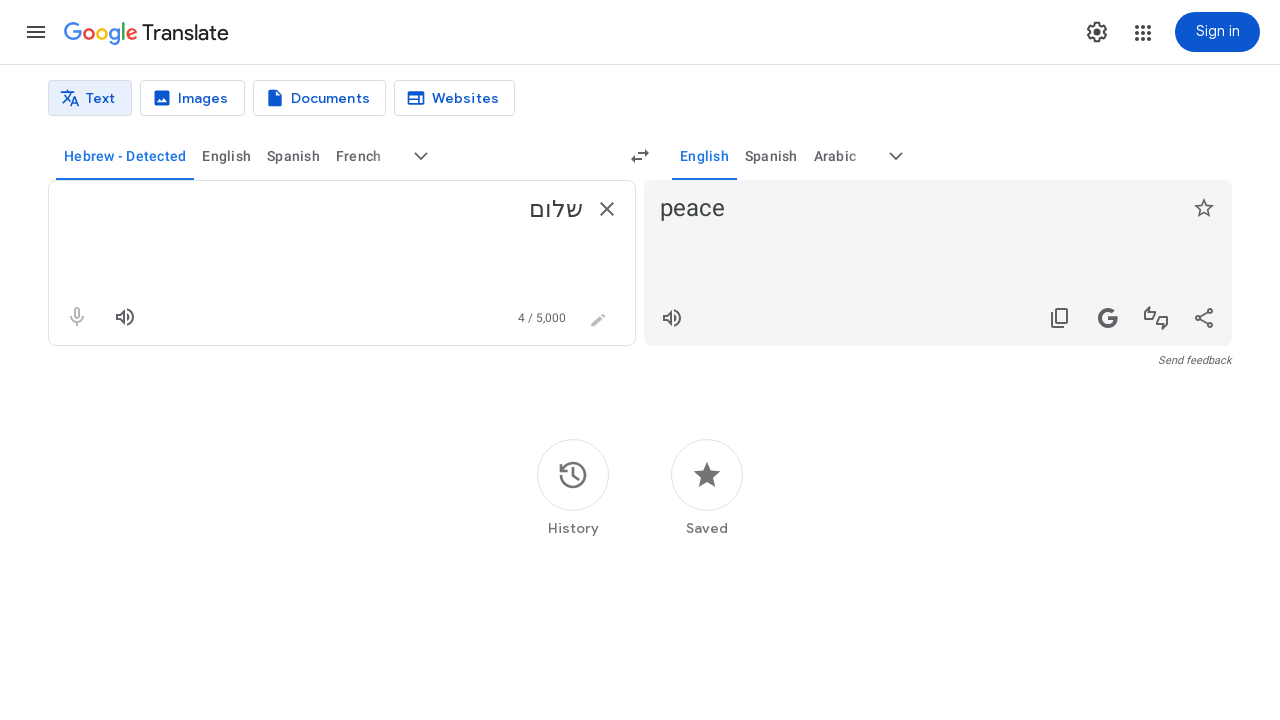

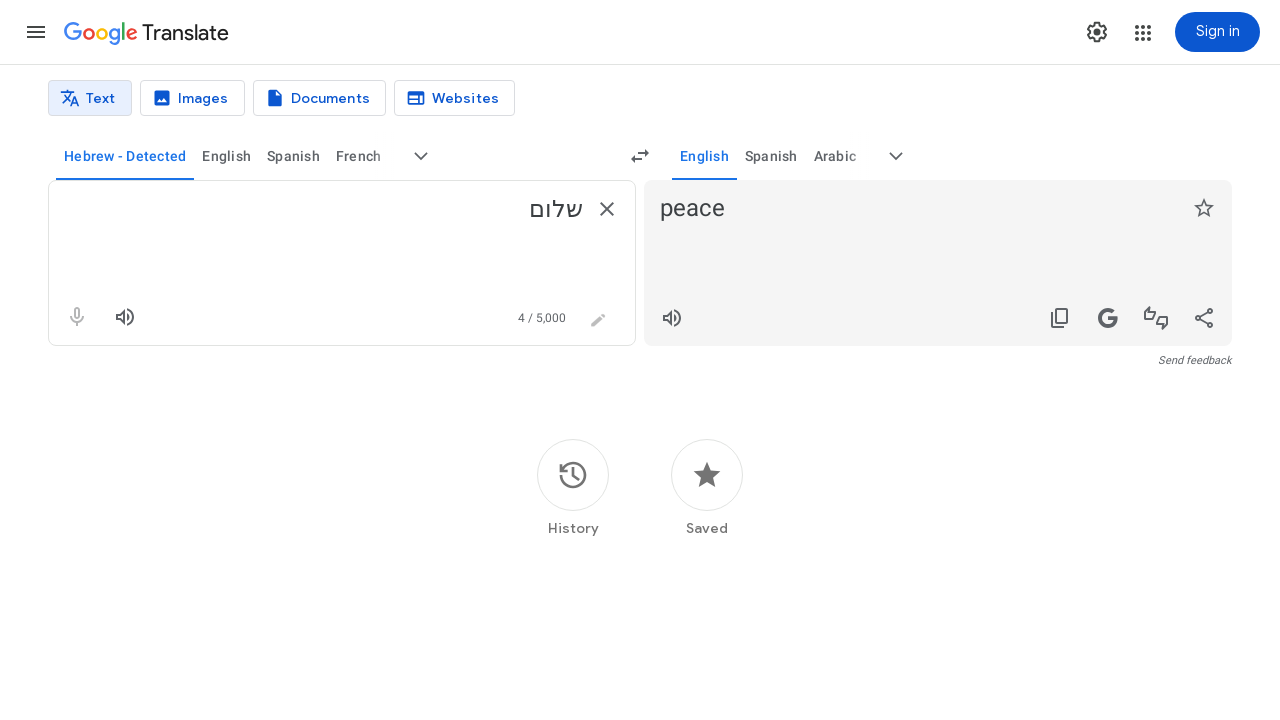